Tests that the clear button becomes visible when text is entered in the search field

Starting URL: https://prozorro.gov.ua/en

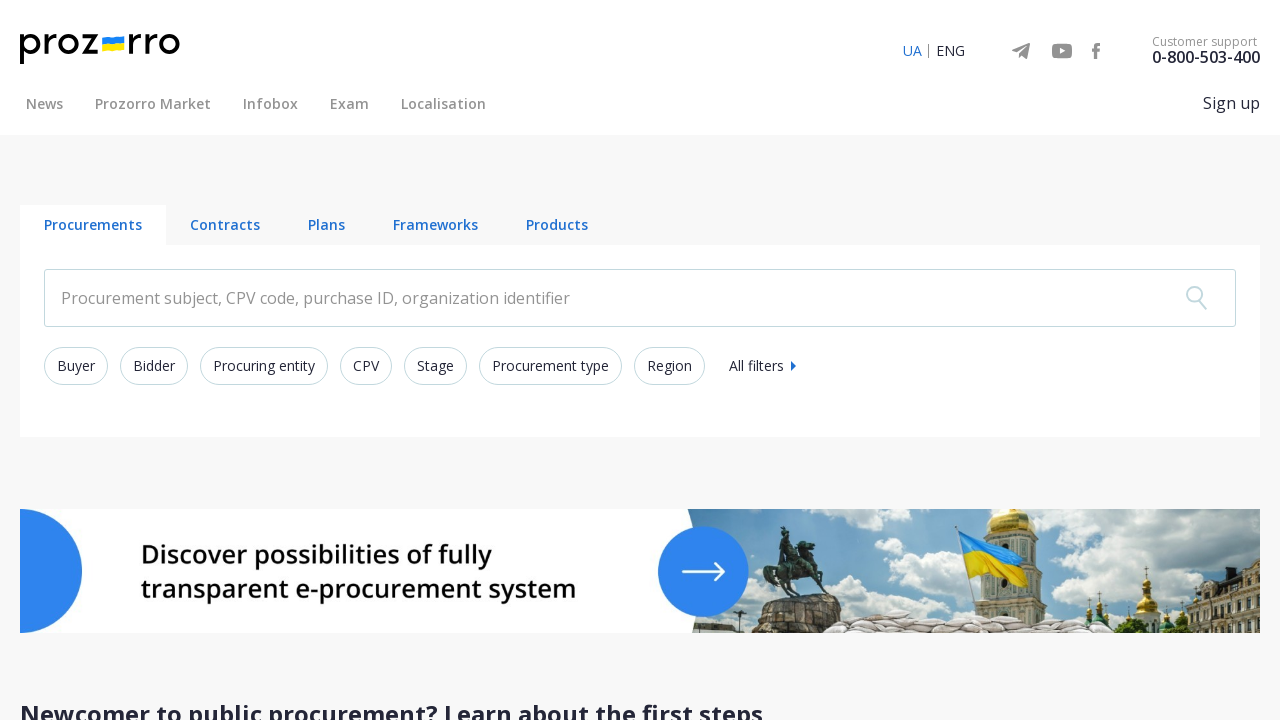

Cleared search input field on input.search-text__input
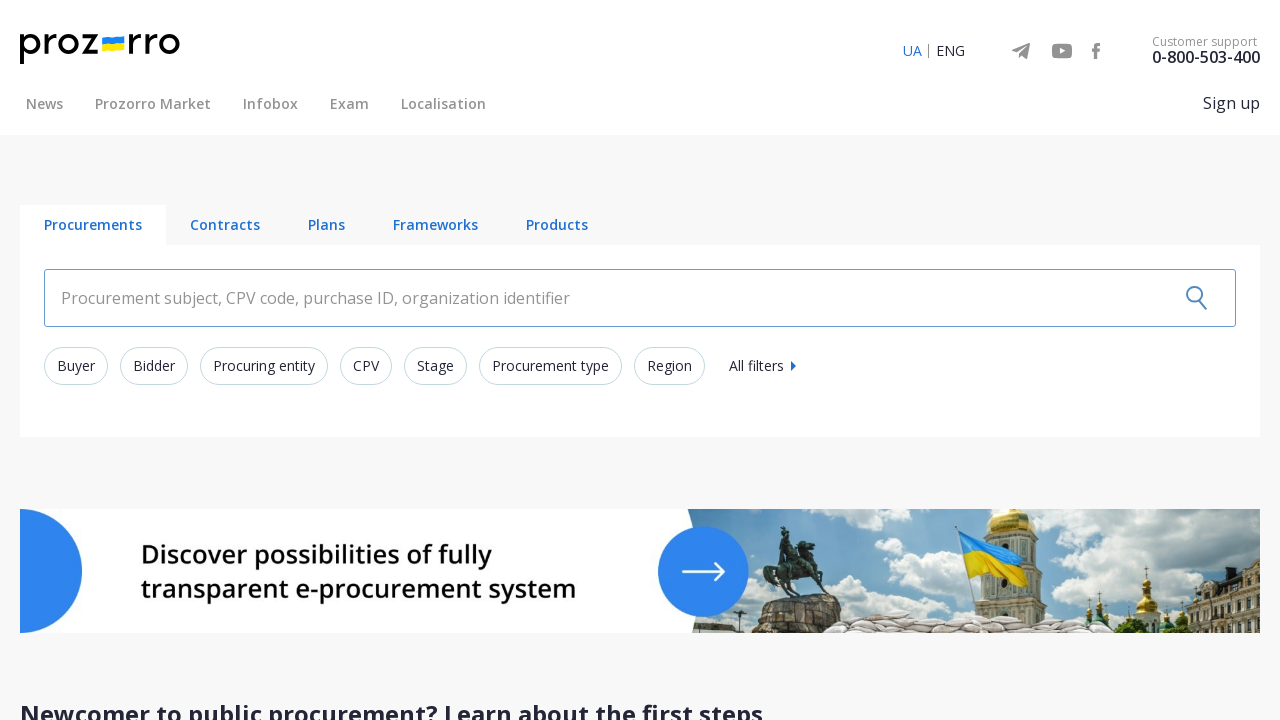

Filled search input with 'test' on input.search-text__input
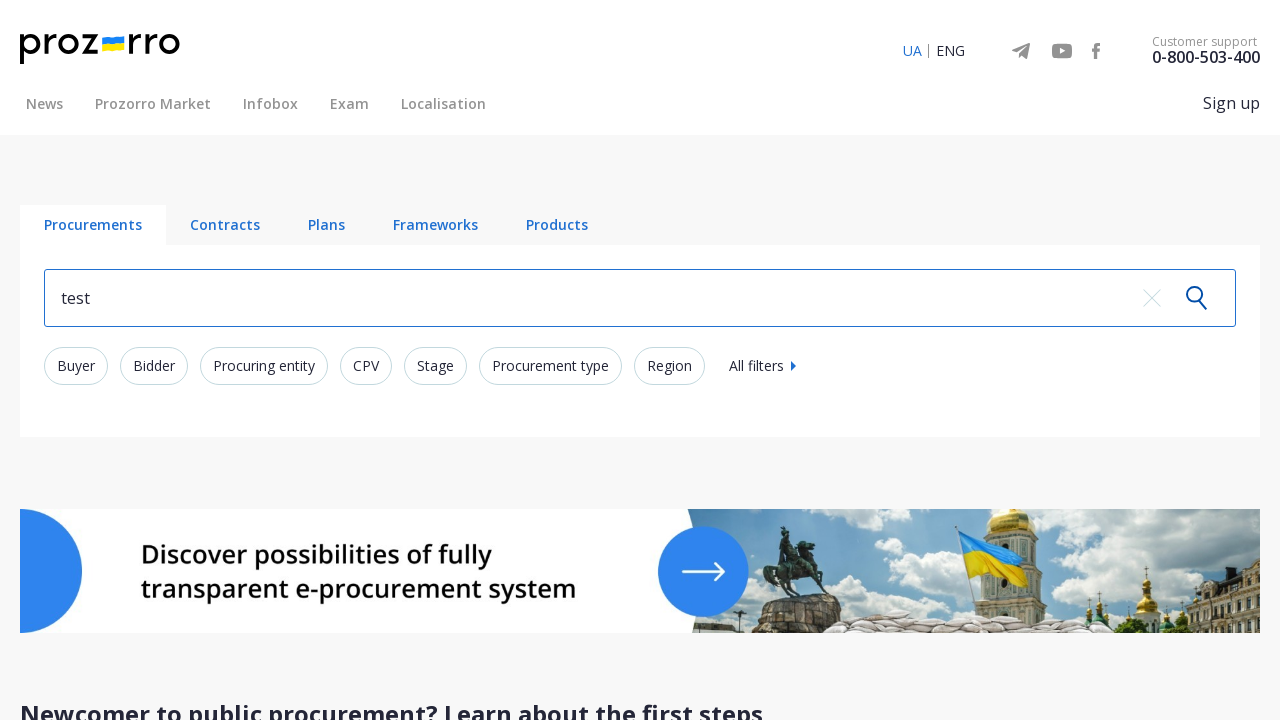

Verified clear button is visible after text entry
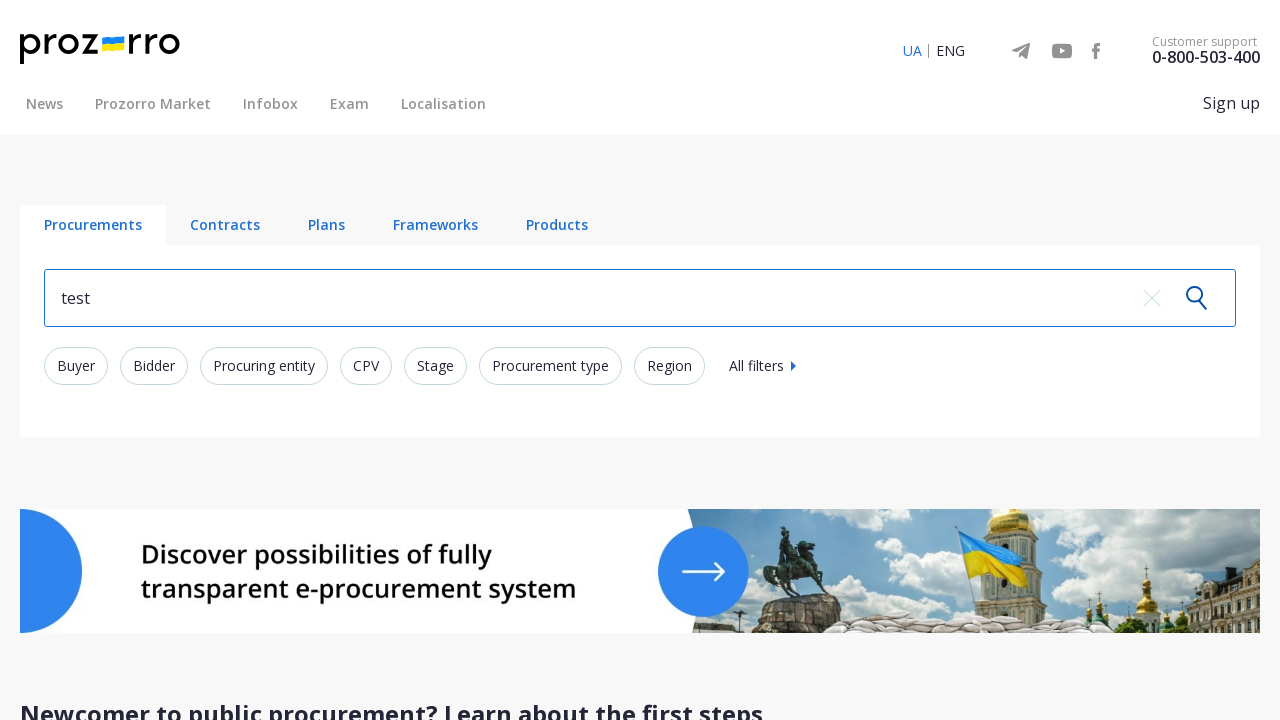

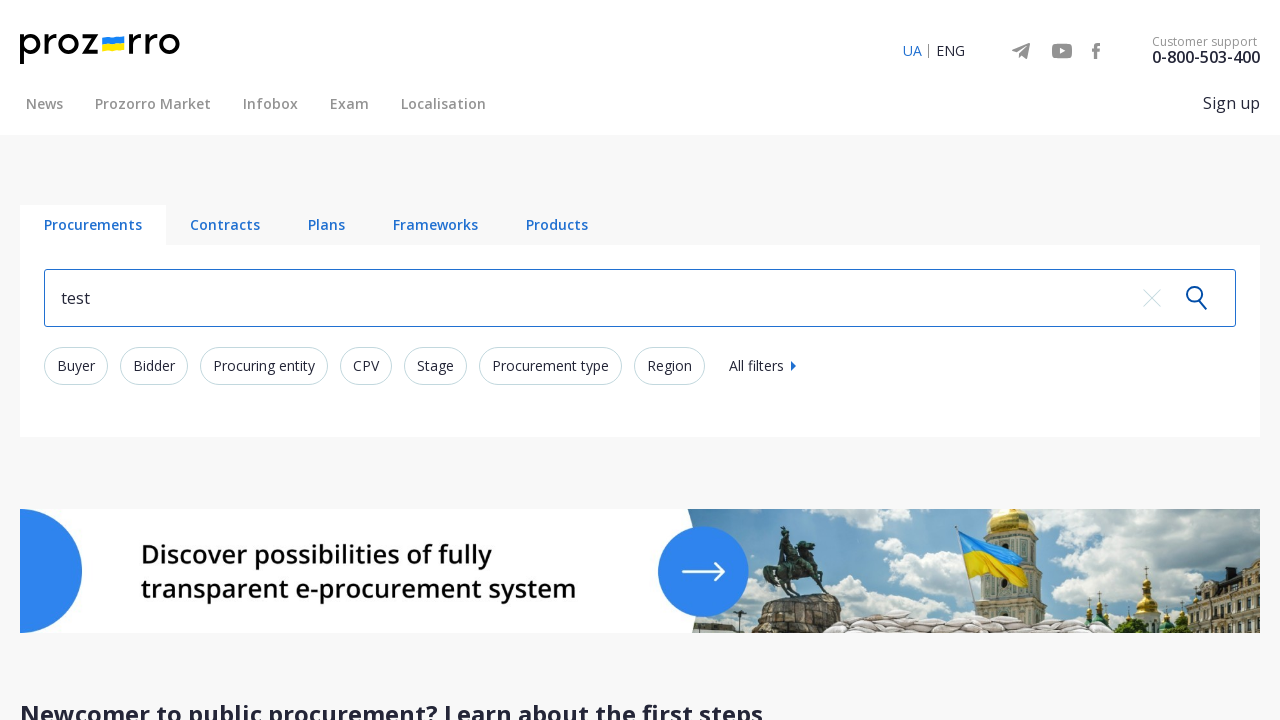